Tests editing a todo item by double-clicking and entering new text

Starting URL: https://demo.playwright.dev/todomvc

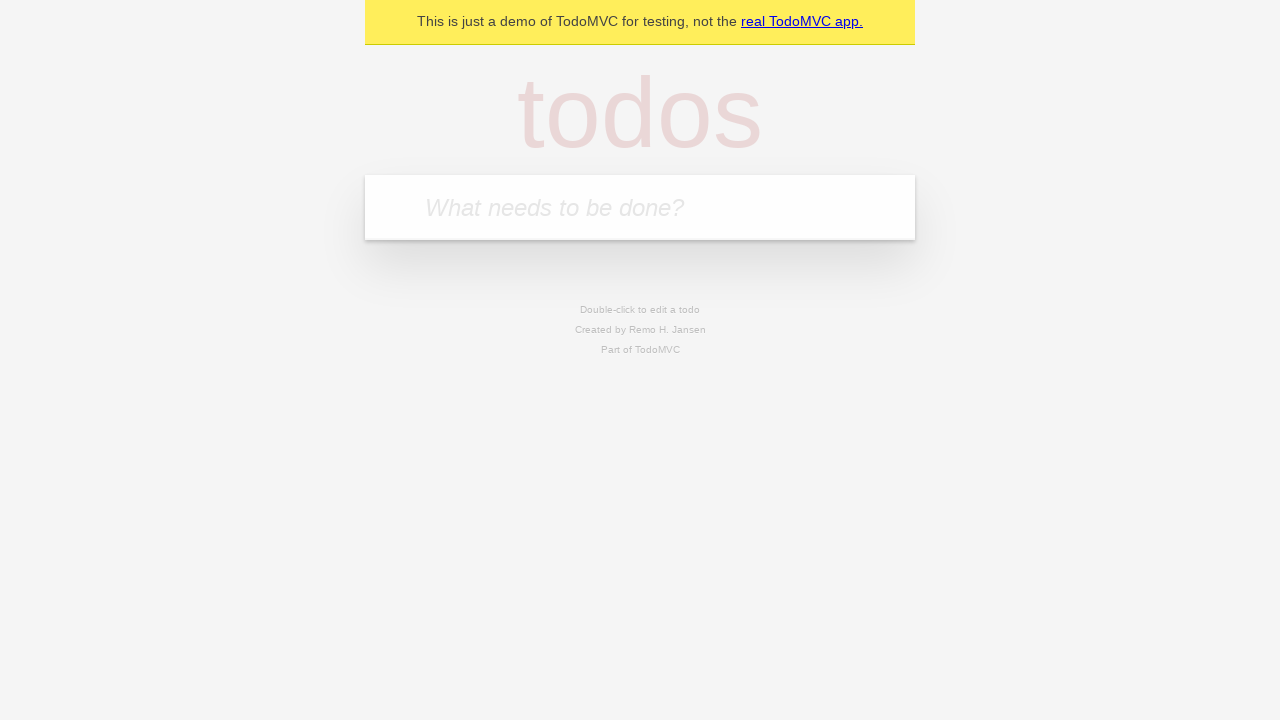

Filled new todo field with 'buy some cheese' on internal:attr=[placeholder="What needs to be done?"i]
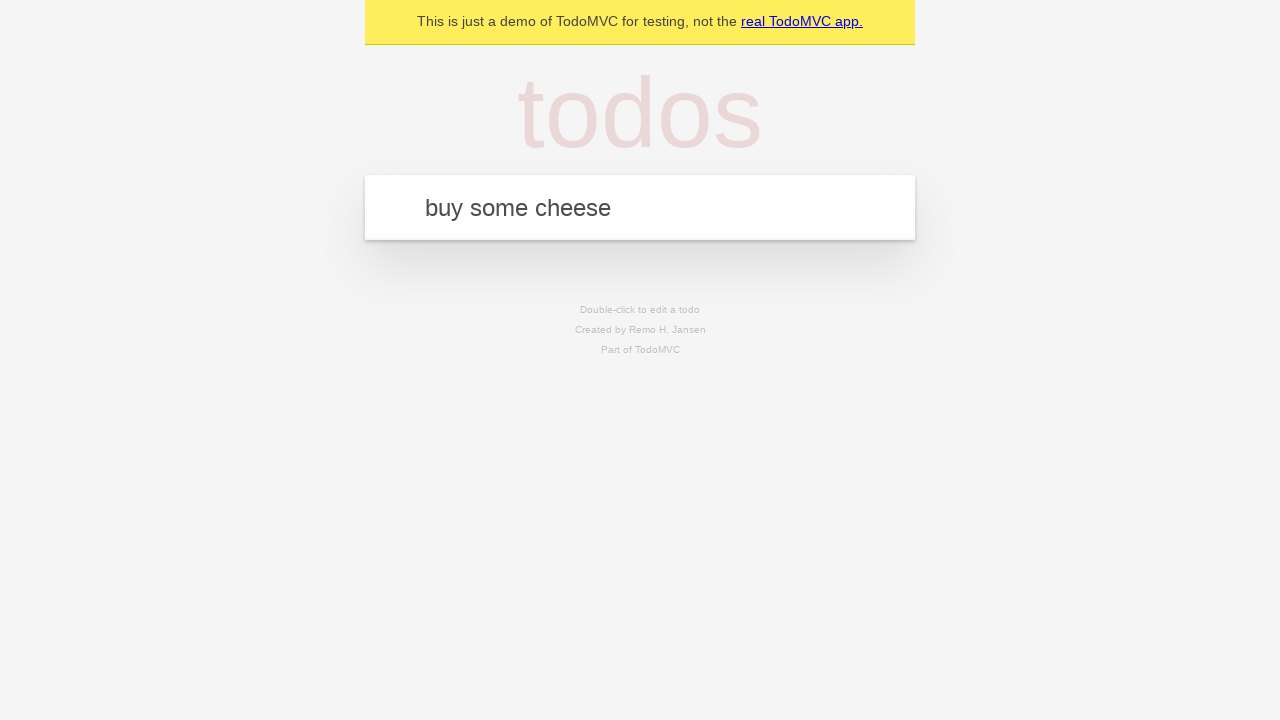

Pressed Enter to create first todo on internal:attr=[placeholder="What needs to be done?"i]
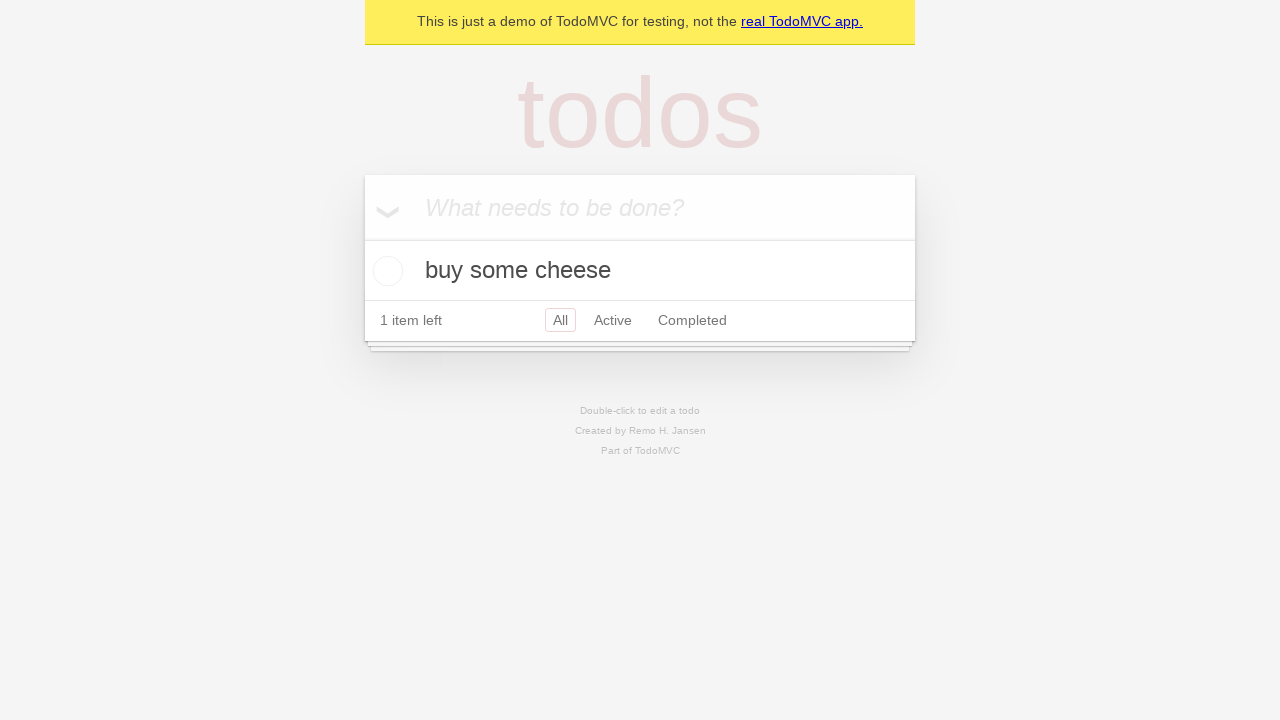

Filled new todo field with 'feed the cat' on internal:attr=[placeholder="What needs to be done?"i]
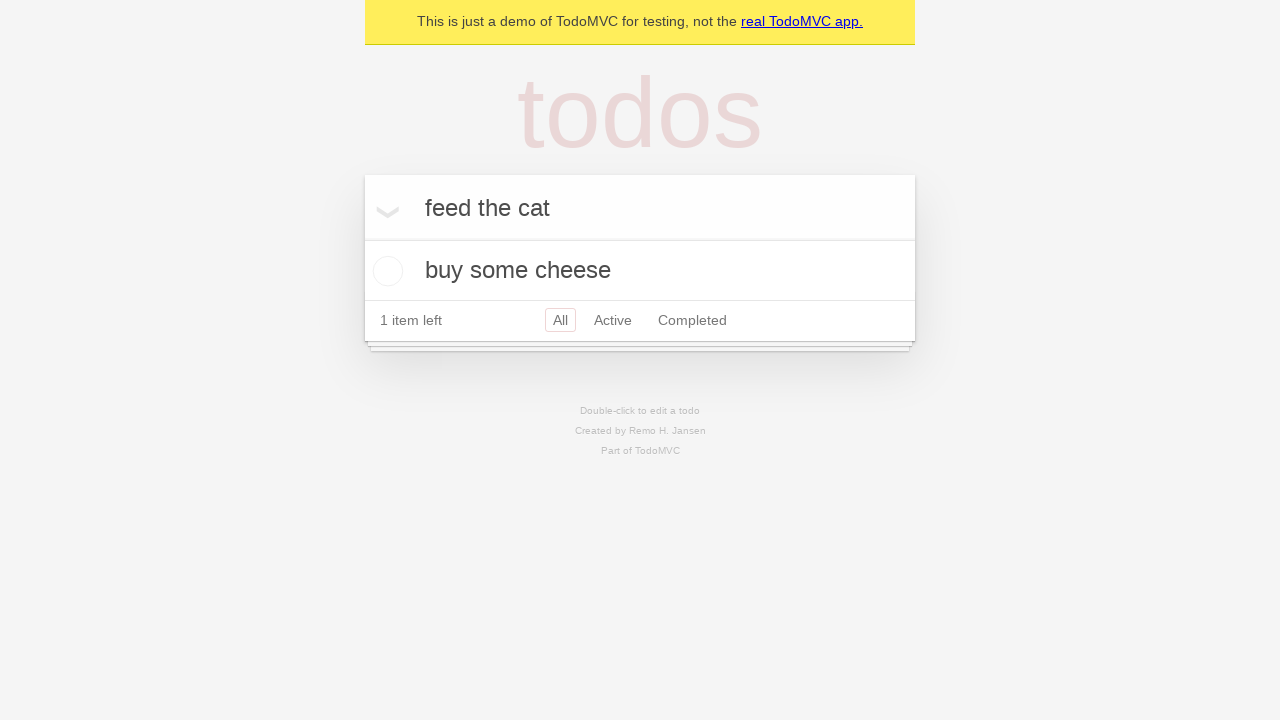

Pressed Enter to create second todo on internal:attr=[placeholder="What needs to be done?"i]
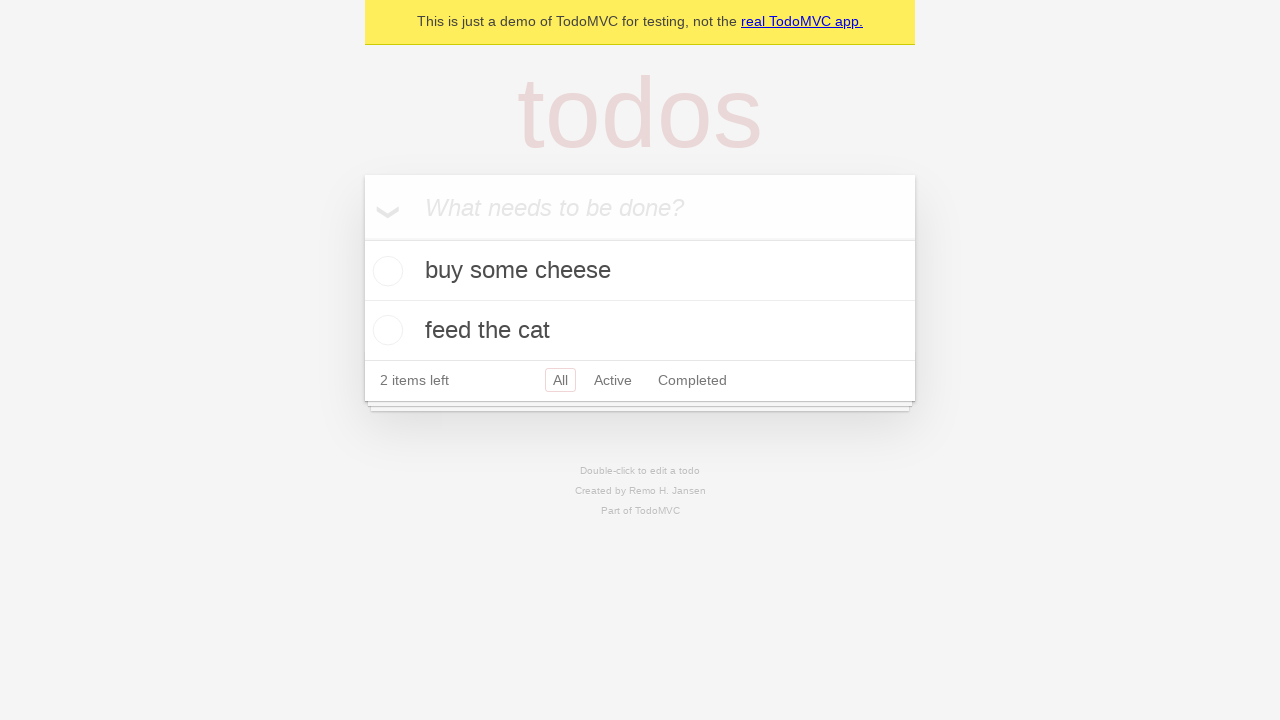

Filled new todo field with 'book a doctors appointment' on internal:attr=[placeholder="What needs to be done?"i]
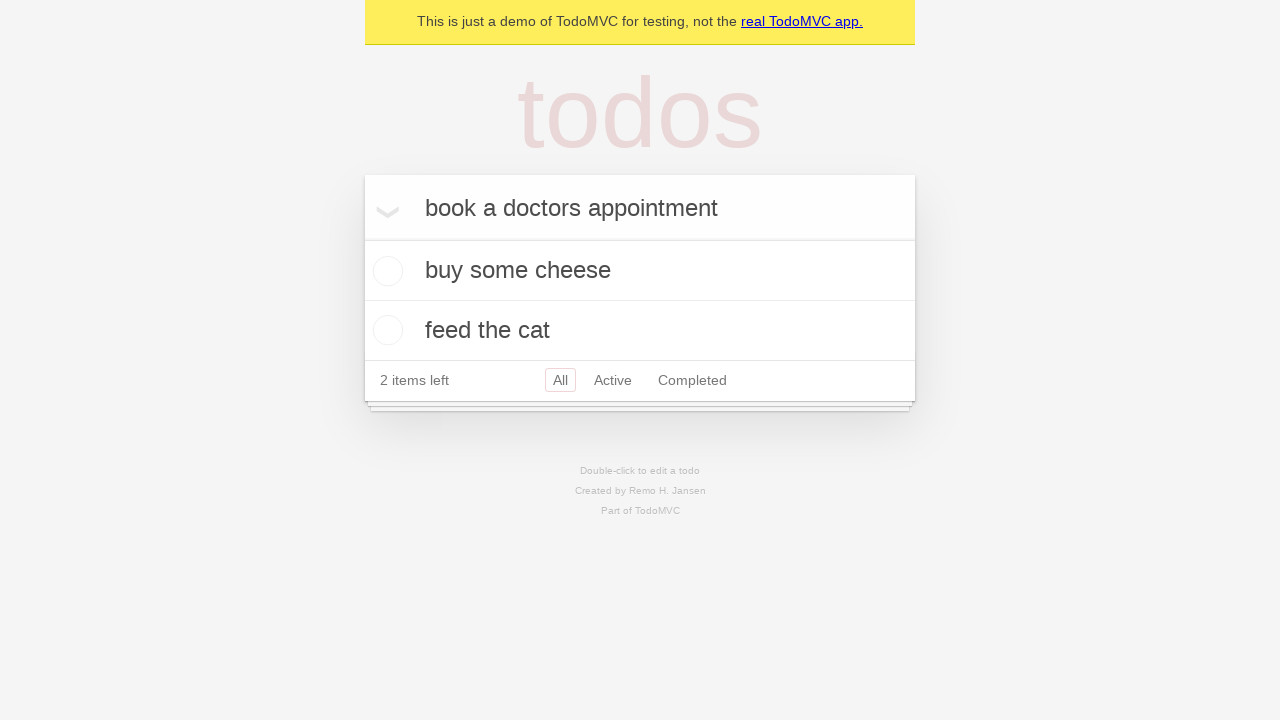

Pressed Enter to create third todo on internal:attr=[placeholder="What needs to be done?"i]
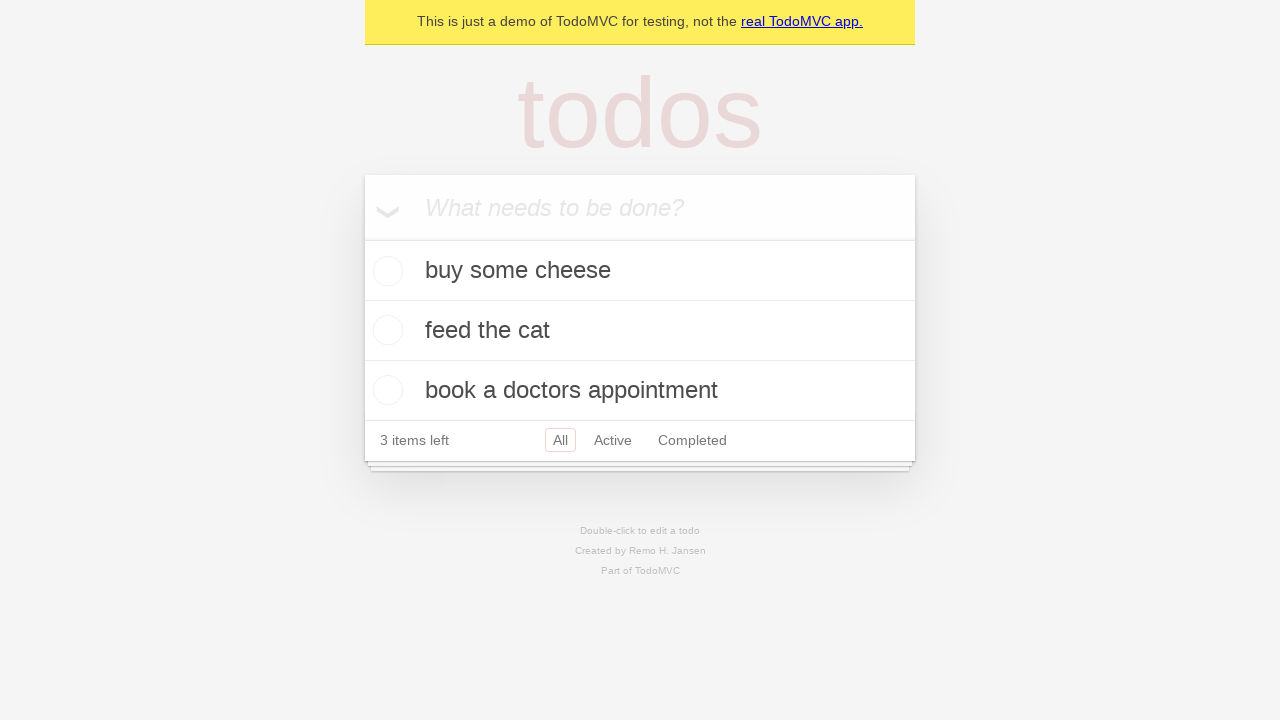

Waited for third todo label to load
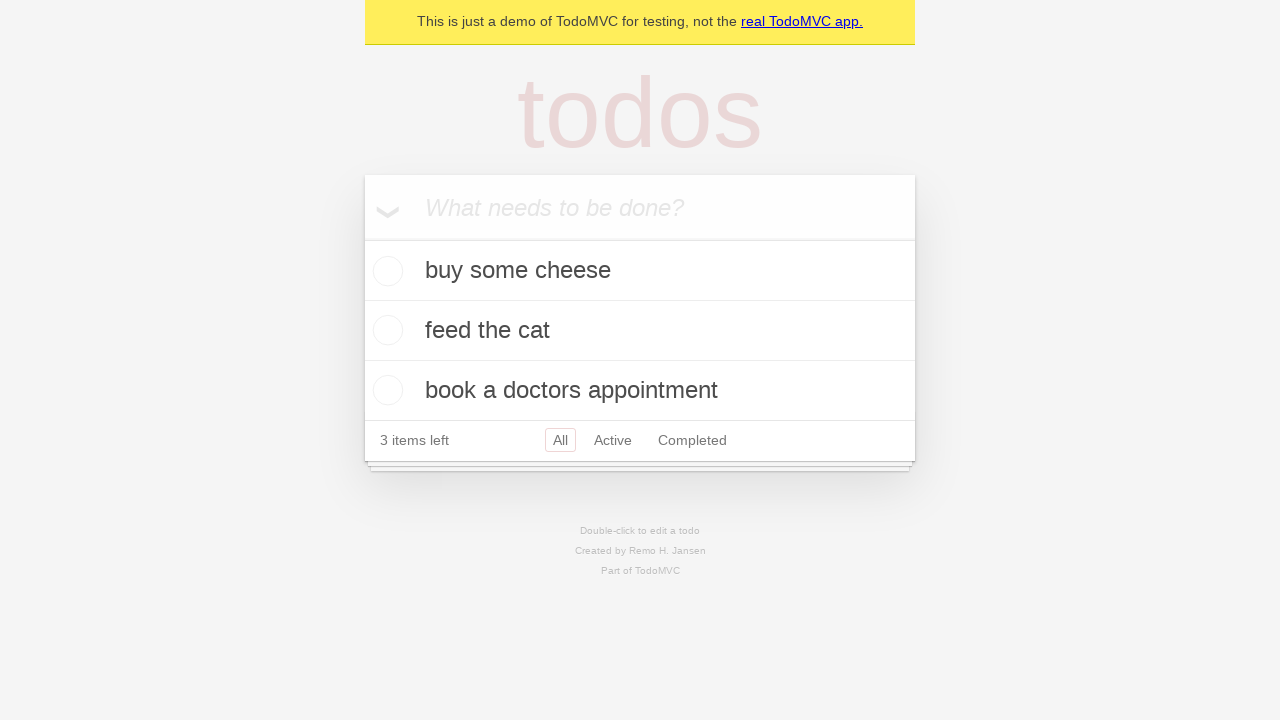

Located all todo items
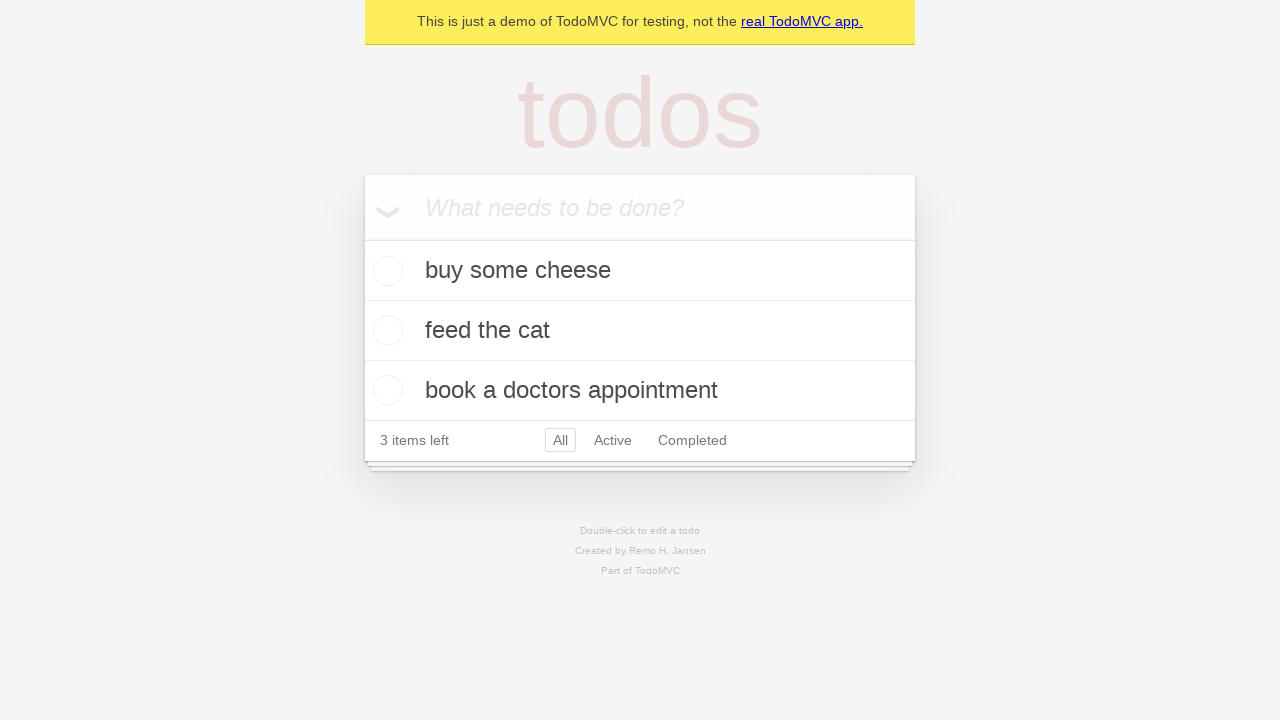

Selected second todo item
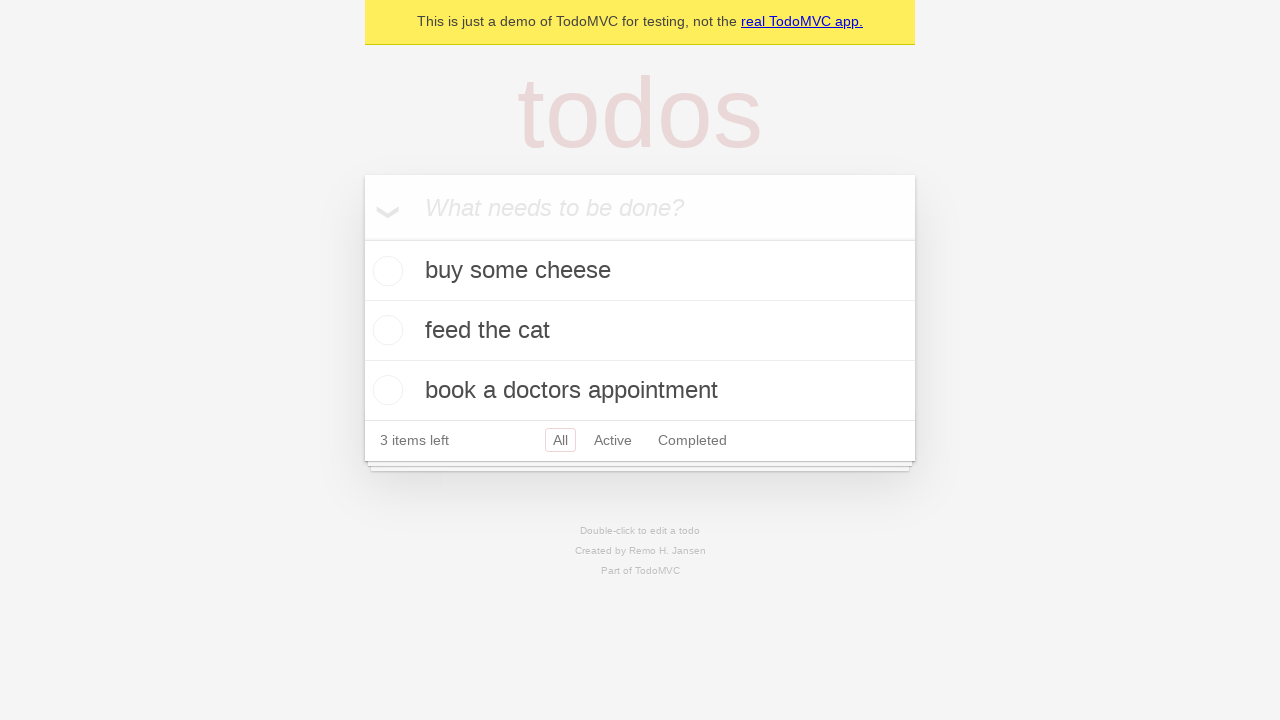

Double-clicked second todo to enter edit mode at (640, 331) on .todo-list li >> nth=1
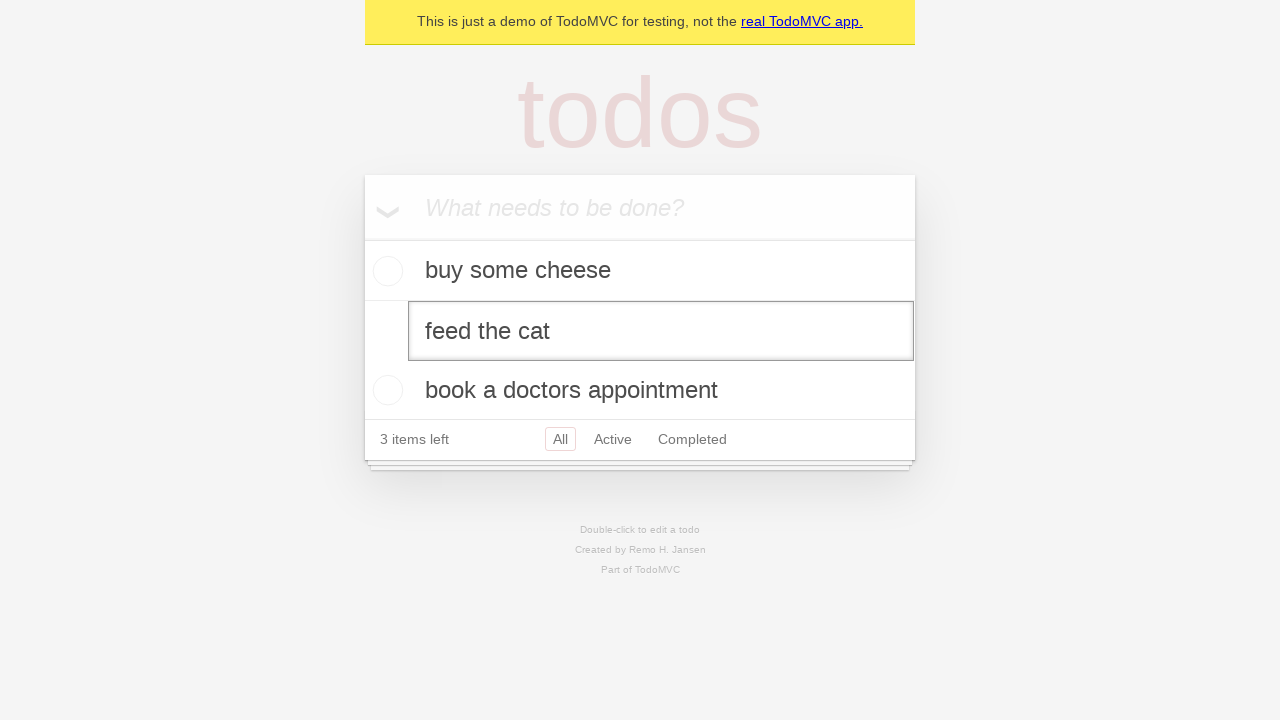

Filled edit field with 'buy some sausages' on .todo-list li >> nth=1 >> .edit
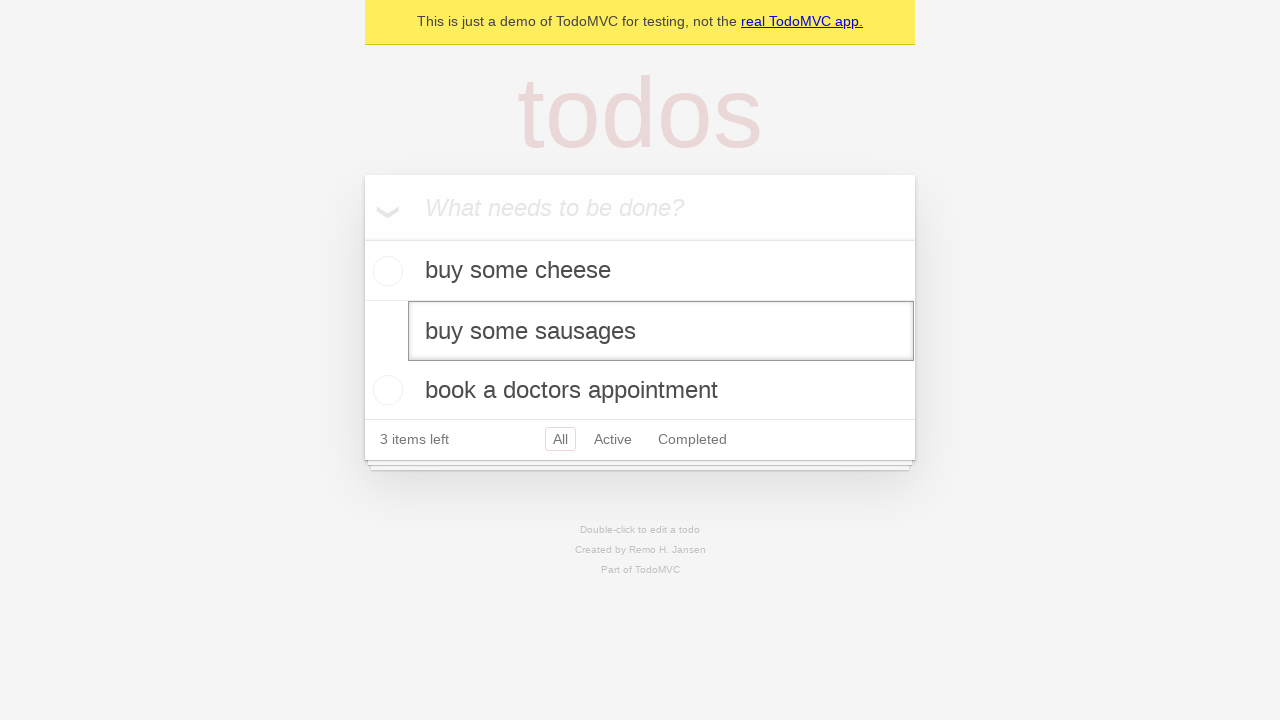

Pressed Enter to save edited todo on .todo-list li >> nth=1 >> .edit
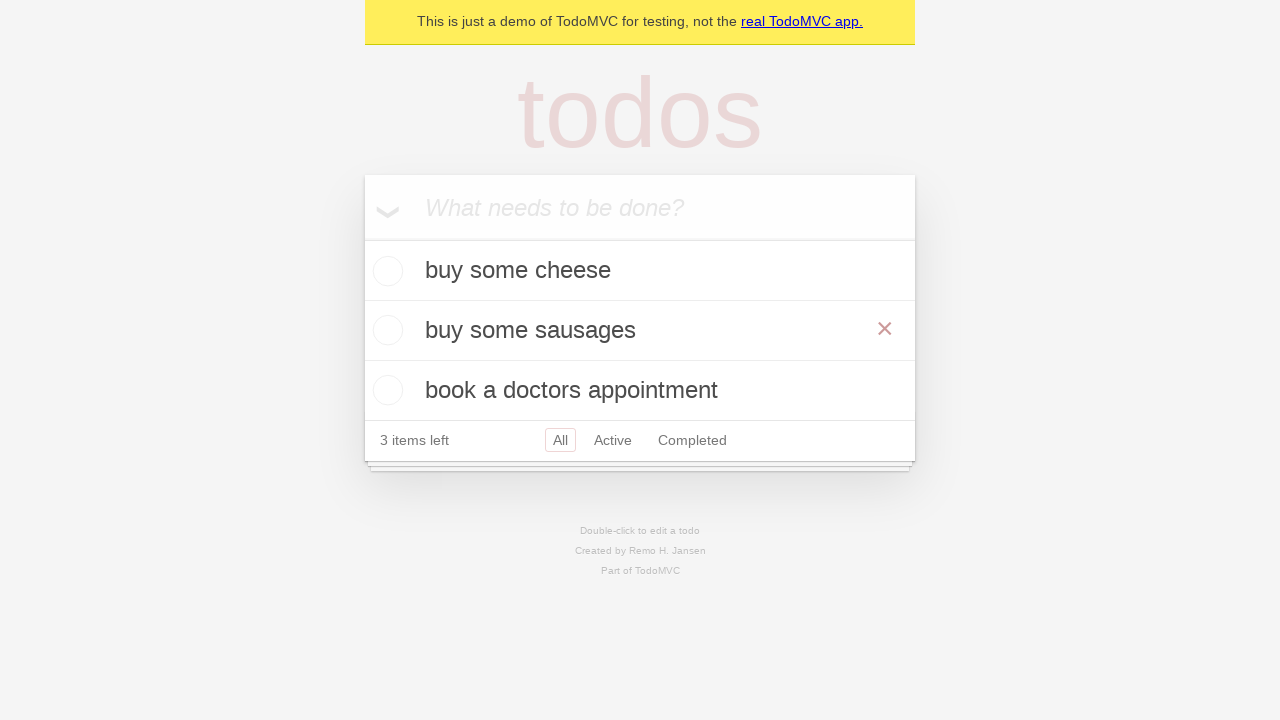

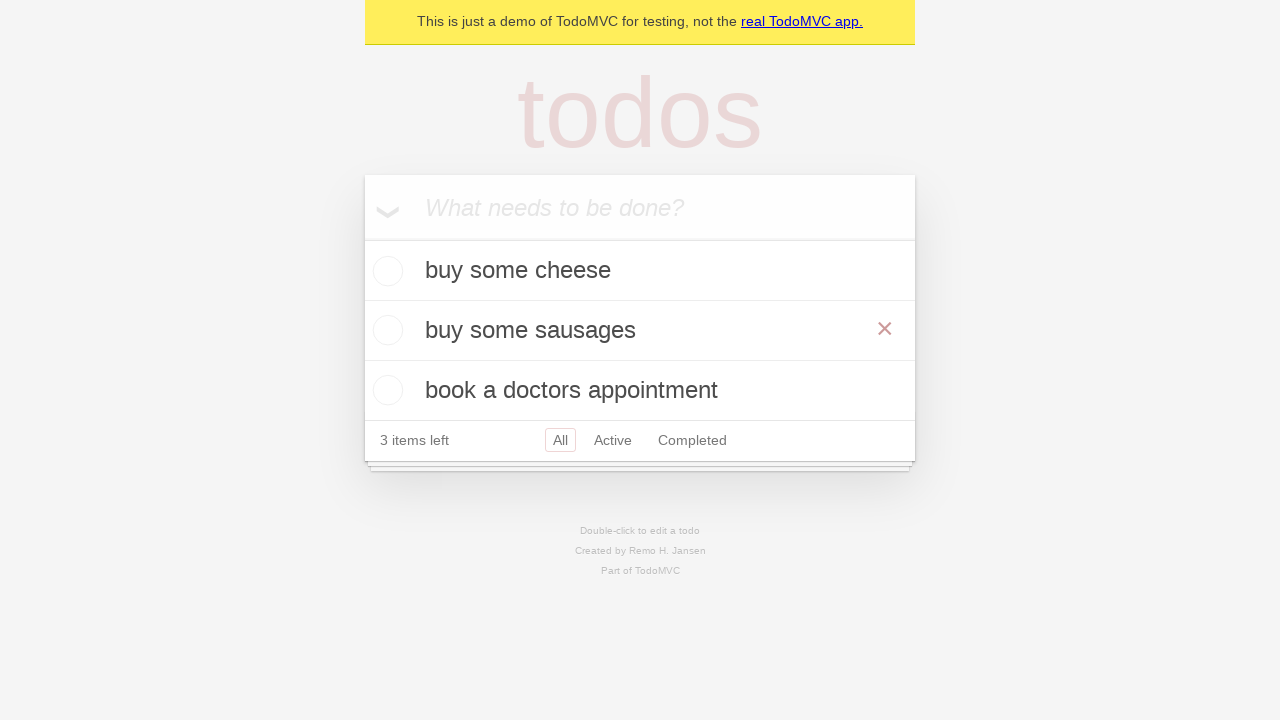